Tests checkbox functionality by navigating to the checkboxes page, clicking on checkbox elements to toggle their state, and verifying the checkboxes are correctly selected/unselected.

Starting URL: http://the-internet.herokuapp.com

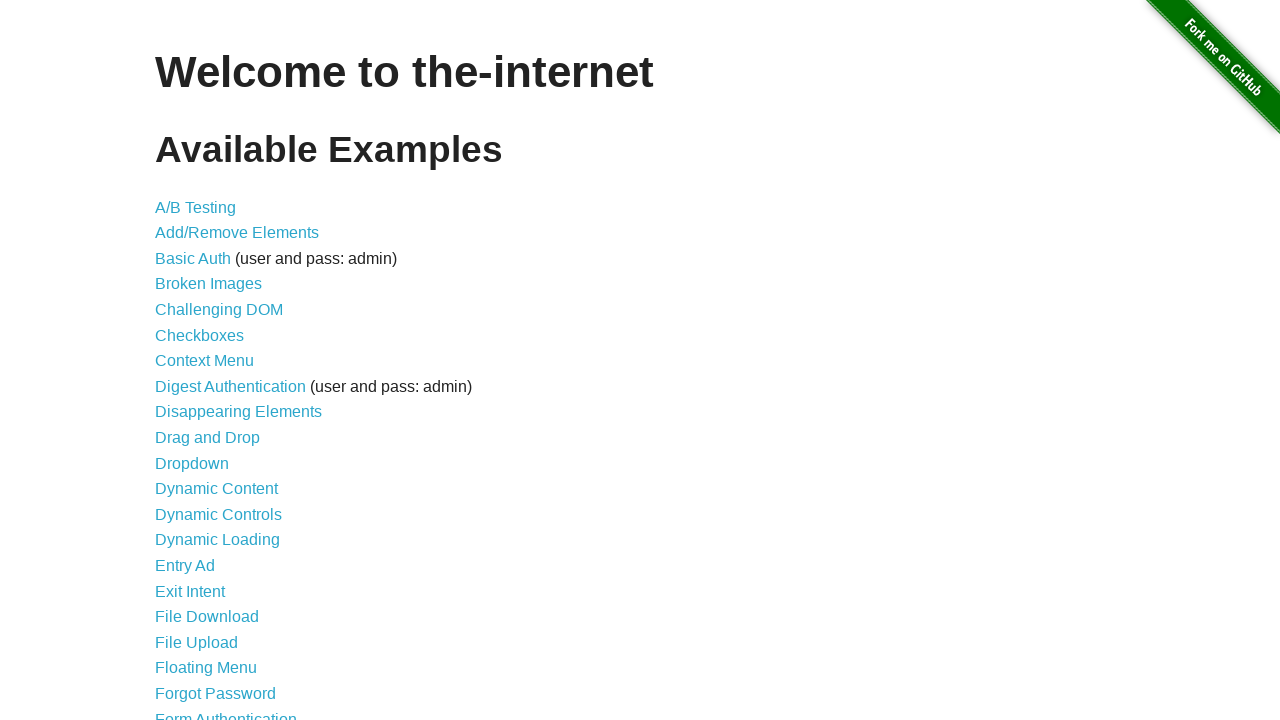

Clicked on the checkboxes link at (200, 335) on a[href*='checkboxes']
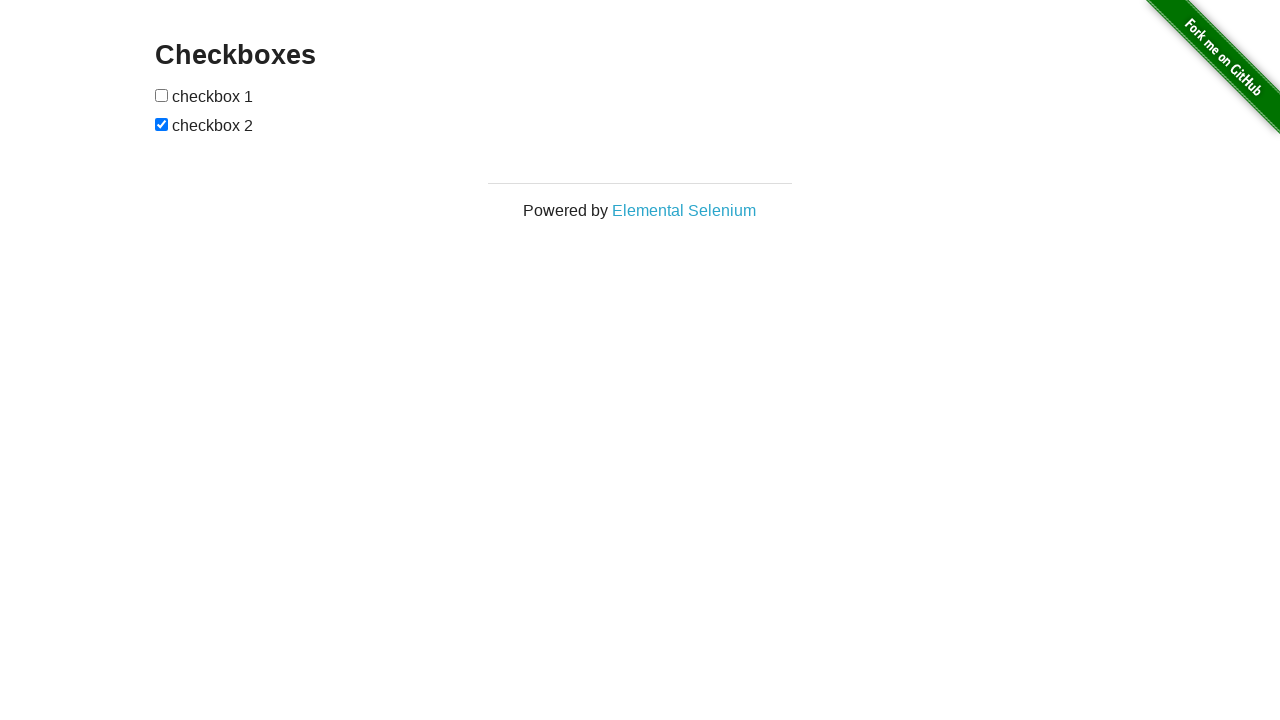

Checkboxes page loaded successfully
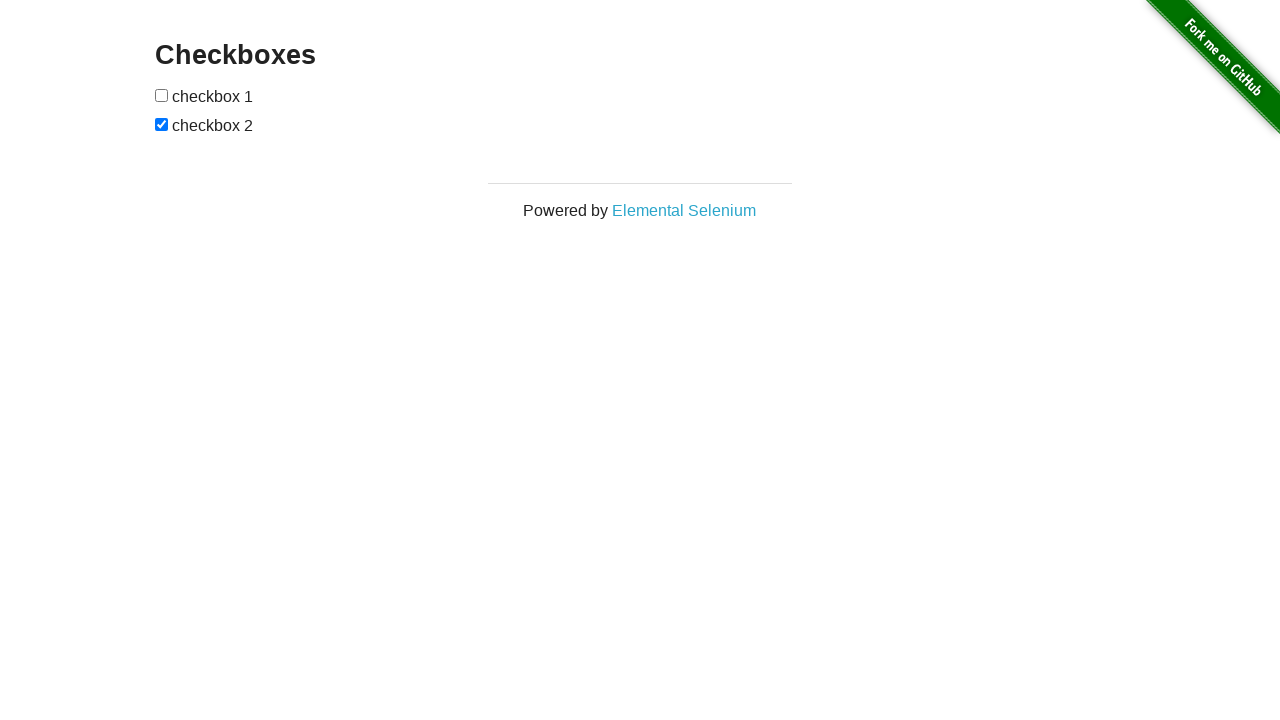

Clicked on the first checkbox at (162, 95) on #checkboxes input >> nth=0
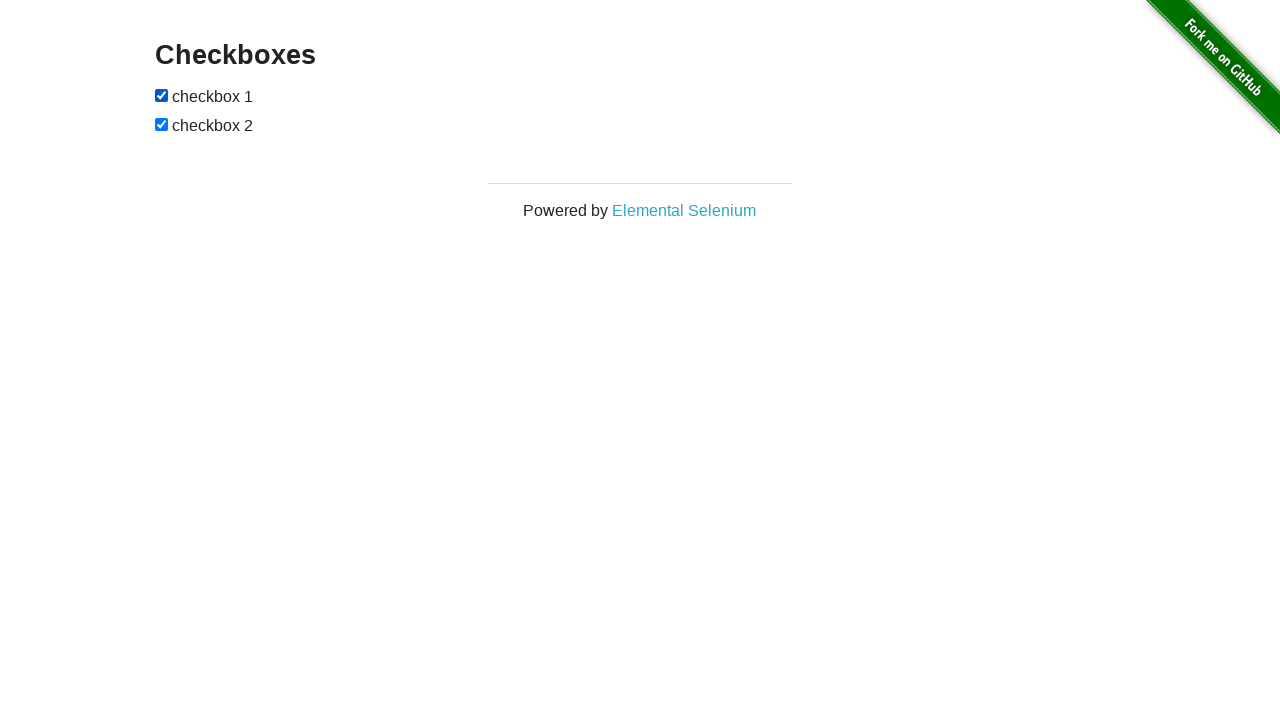

Verified first checkbox is now checked
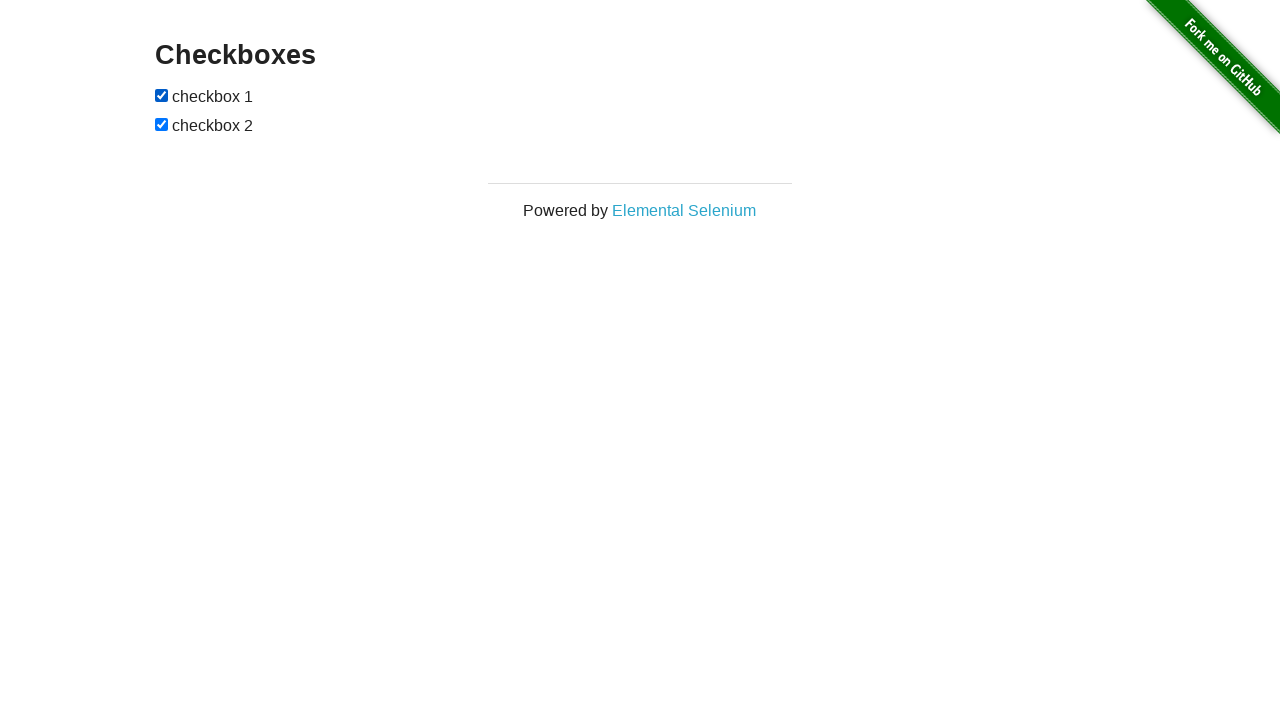

Clicked on the second checkbox at (162, 124) on #checkboxes input >> nth=1
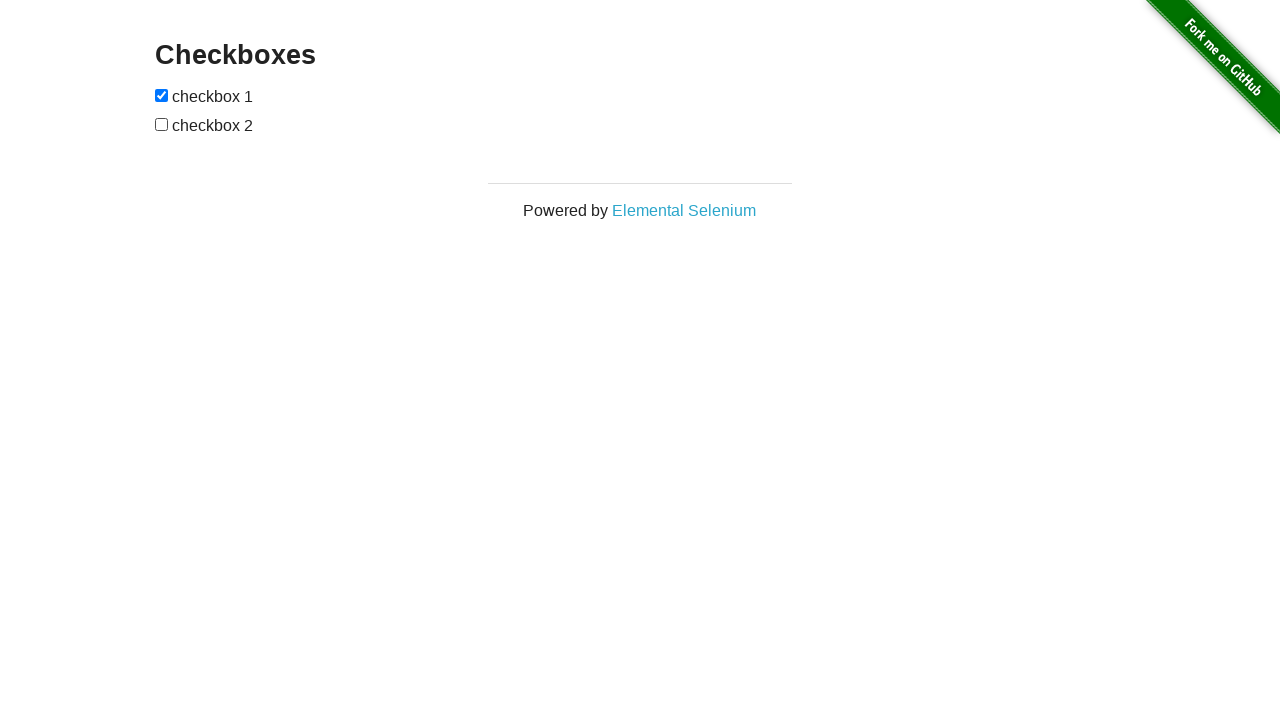

Verified second checkbox is now unchecked
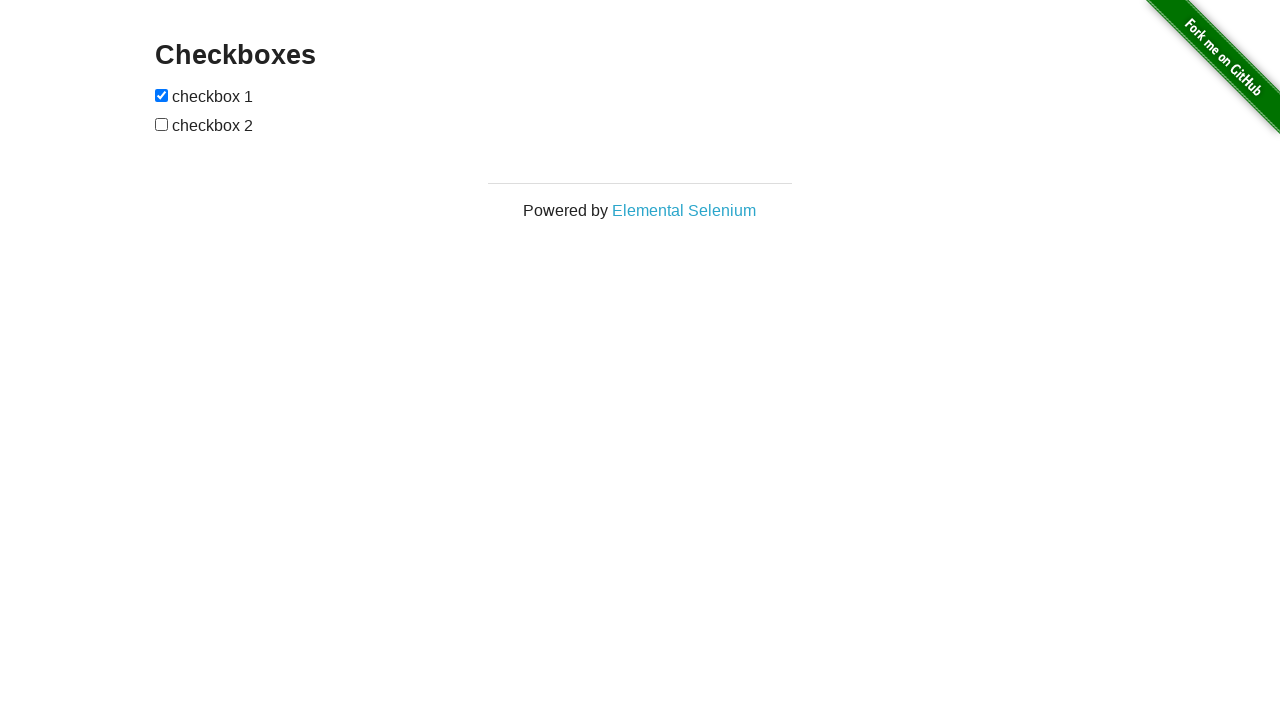

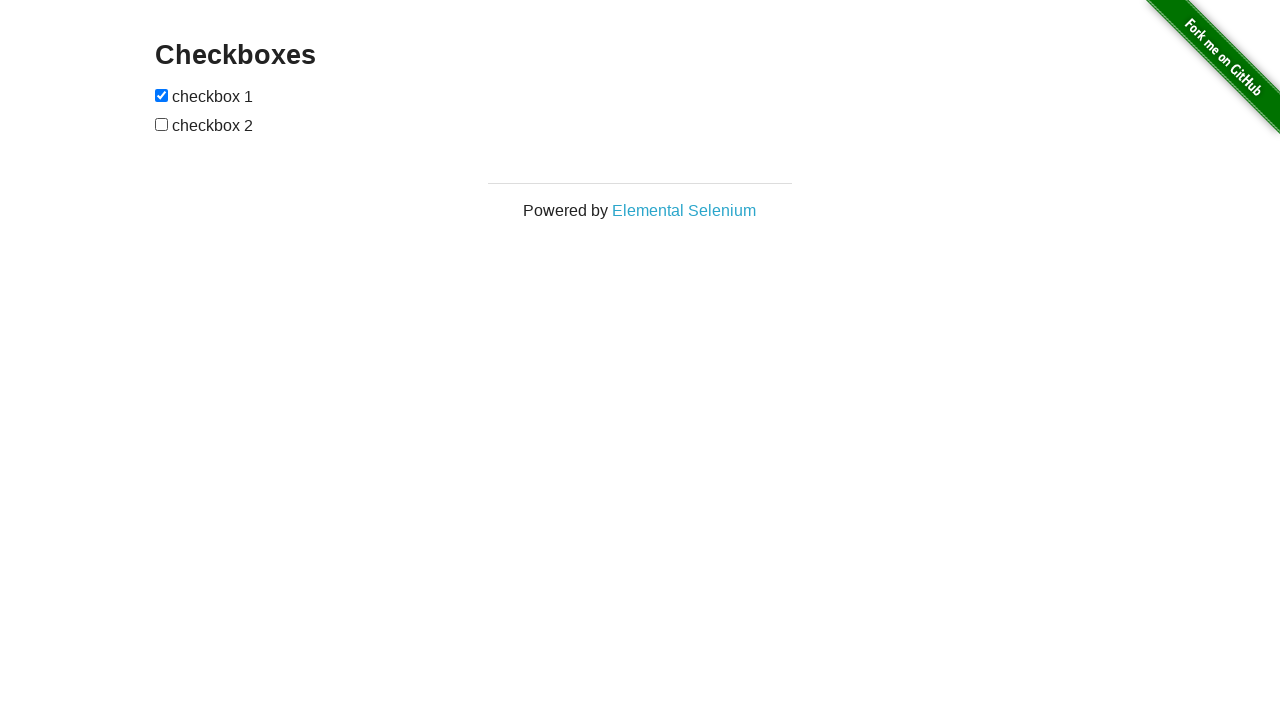